Tests that new todo items are appended to the bottom of the list and the item count is displayed correctly.

Starting URL: https://demo.playwright.dev/todomvc

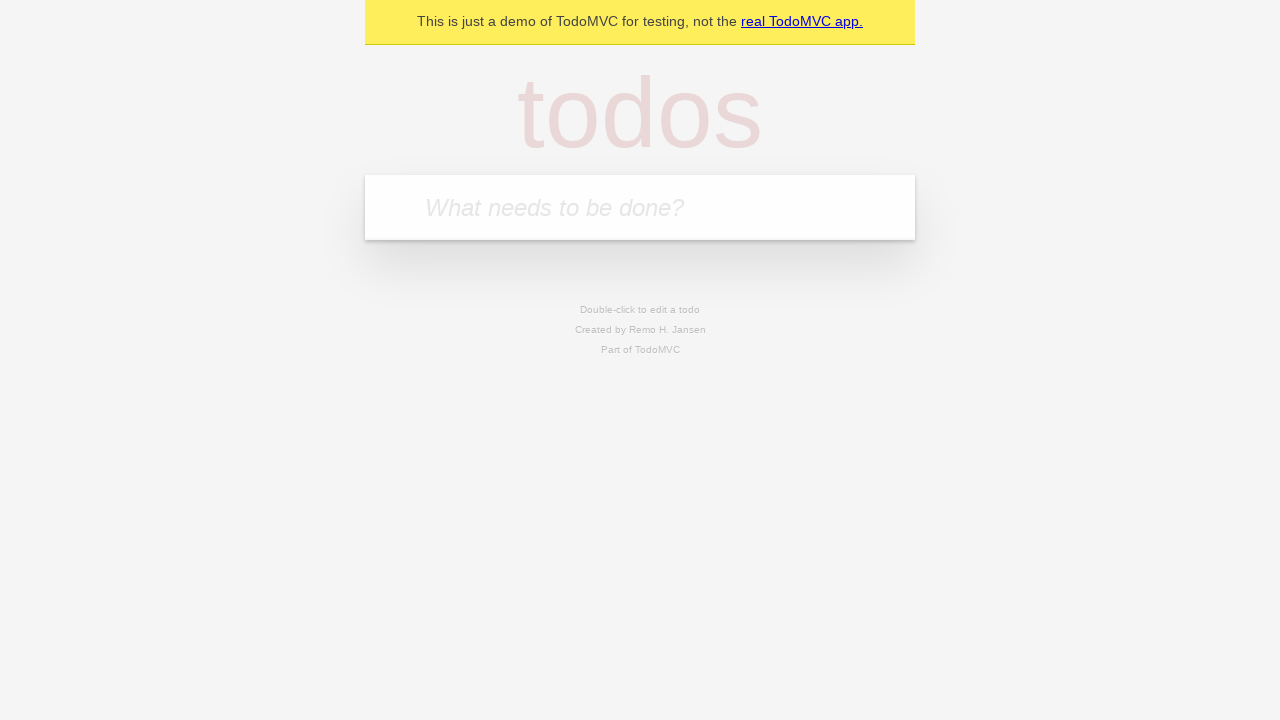

Filled todo input with 'buy some cheese' on internal:attr=[placeholder="What needs to be done?"i]
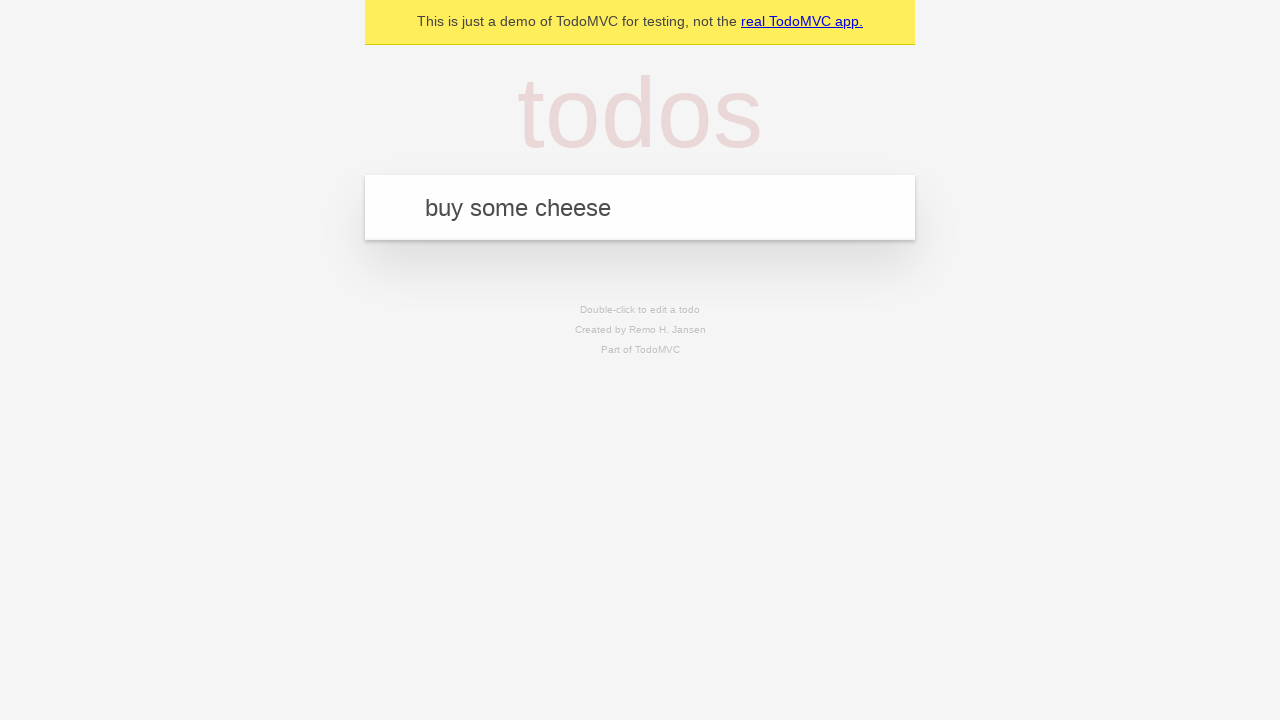

Pressed Enter to add first todo item on internal:attr=[placeholder="What needs to be done?"i]
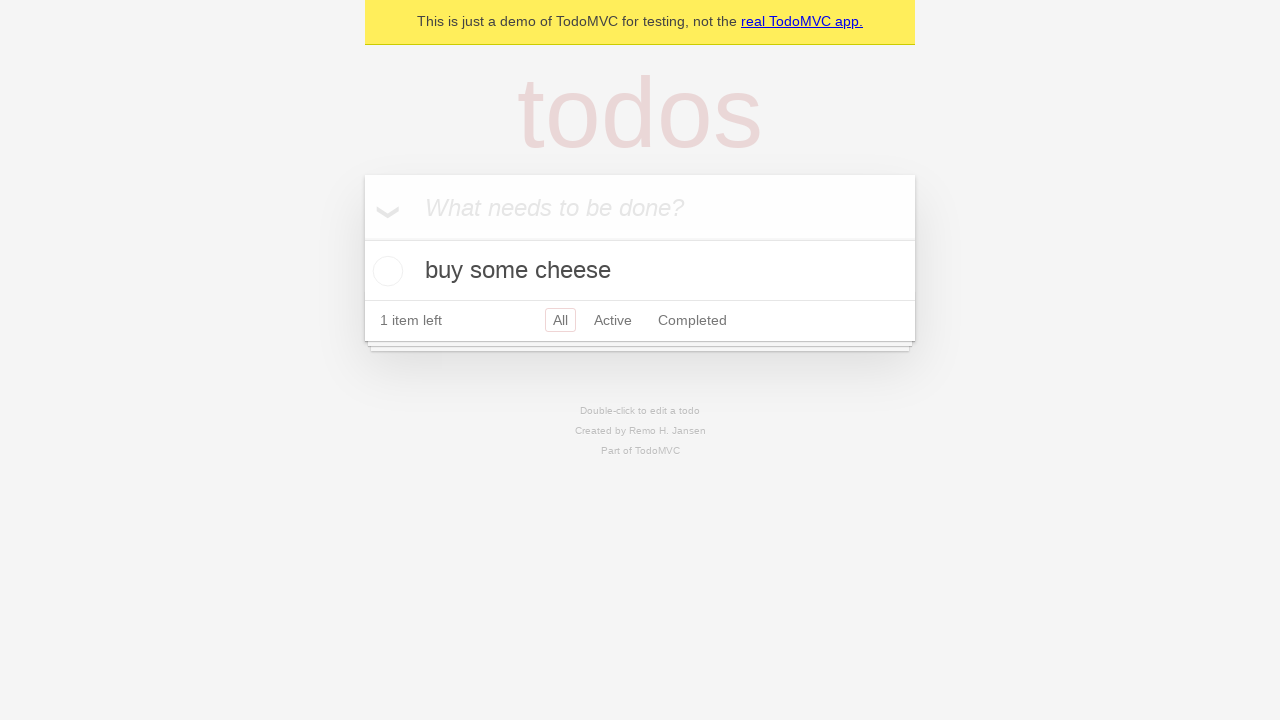

Filled todo input with 'feed the cat' on internal:attr=[placeholder="What needs to be done?"i]
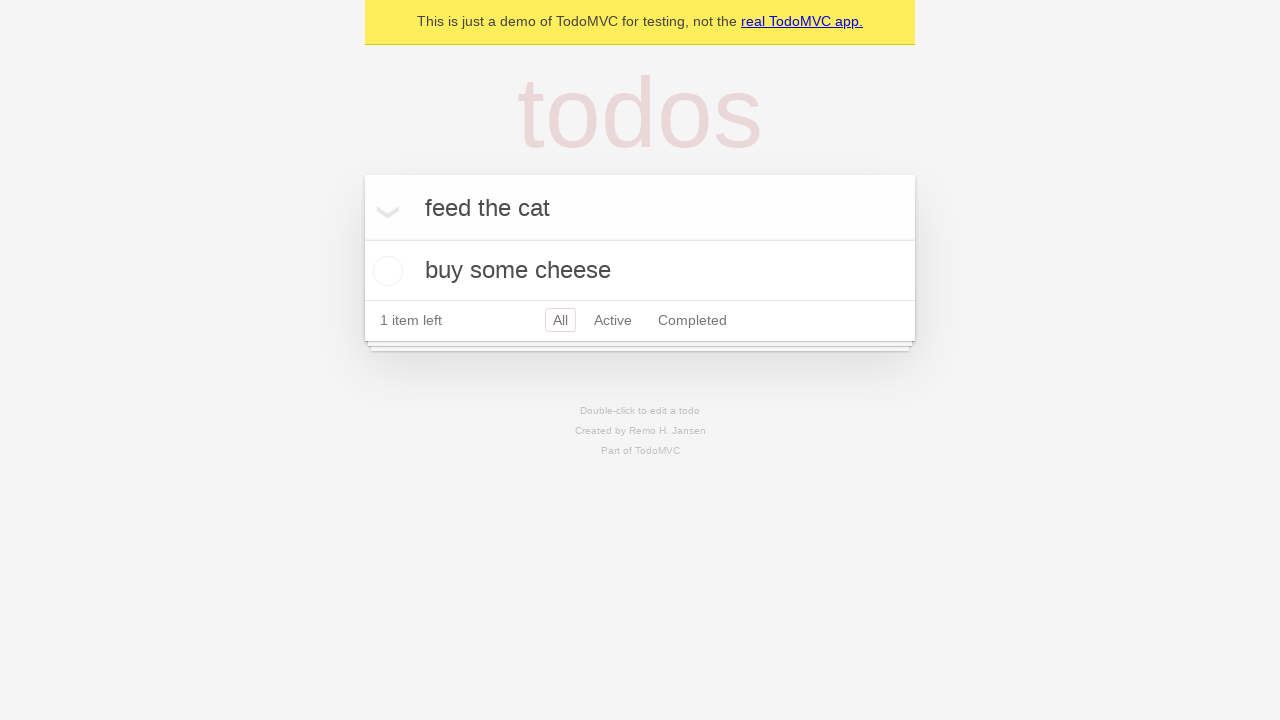

Pressed Enter to add second todo item on internal:attr=[placeholder="What needs to be done?"i]
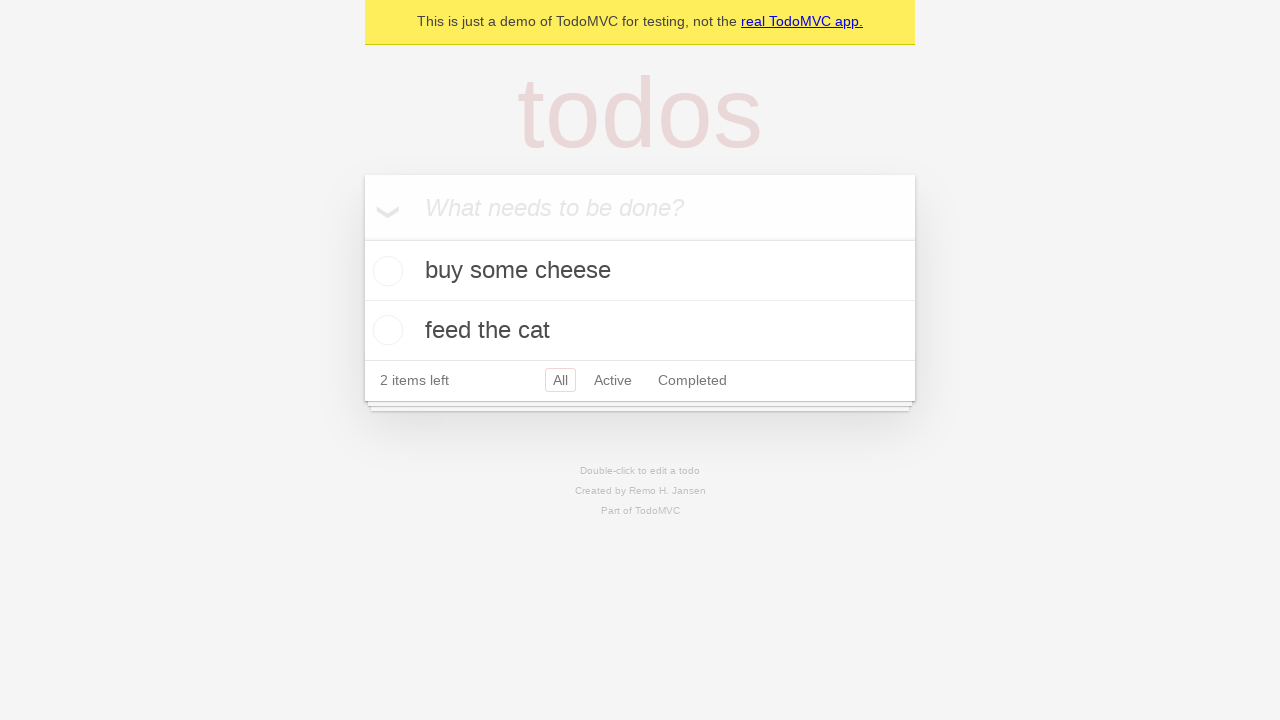

Filled todo input with 'book a doctors appointment' on internal:attr=[placeholder="What needs to be done?"i]
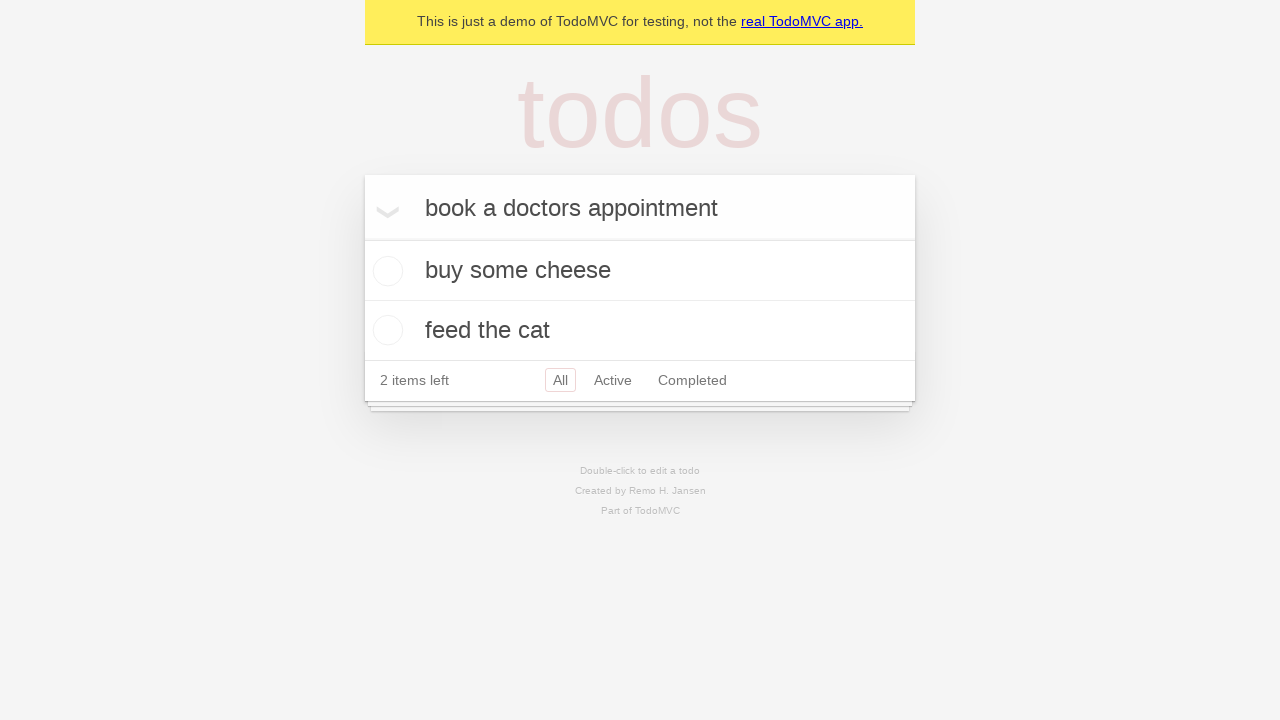

Pressed Enter to add third todo item on internal:attr=[placeholder="What needs to be done?"i]
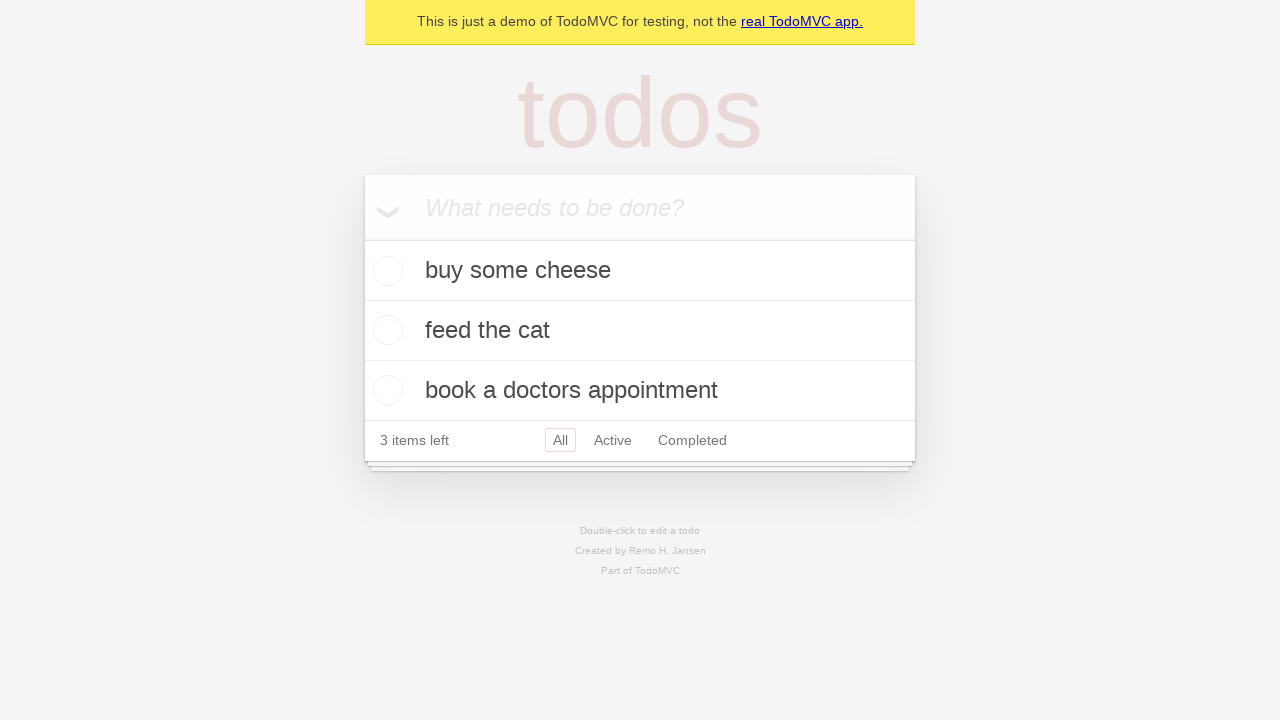

Verified todo count element is displayed
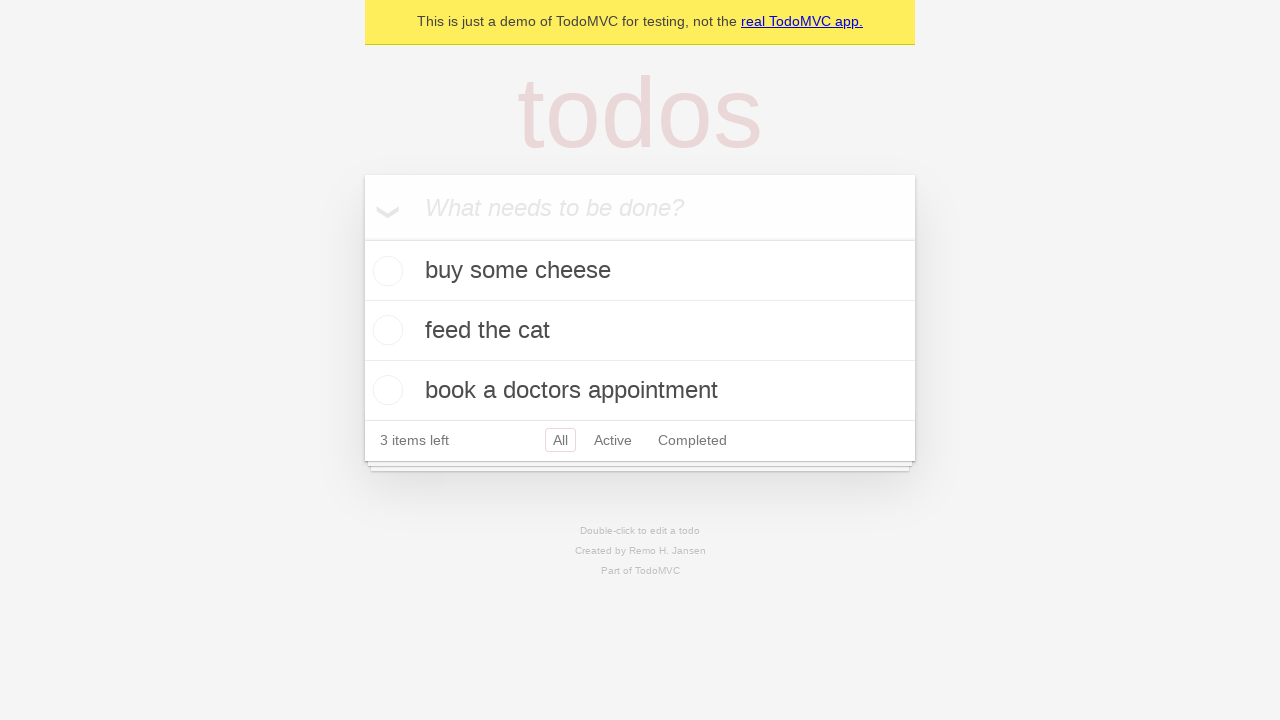

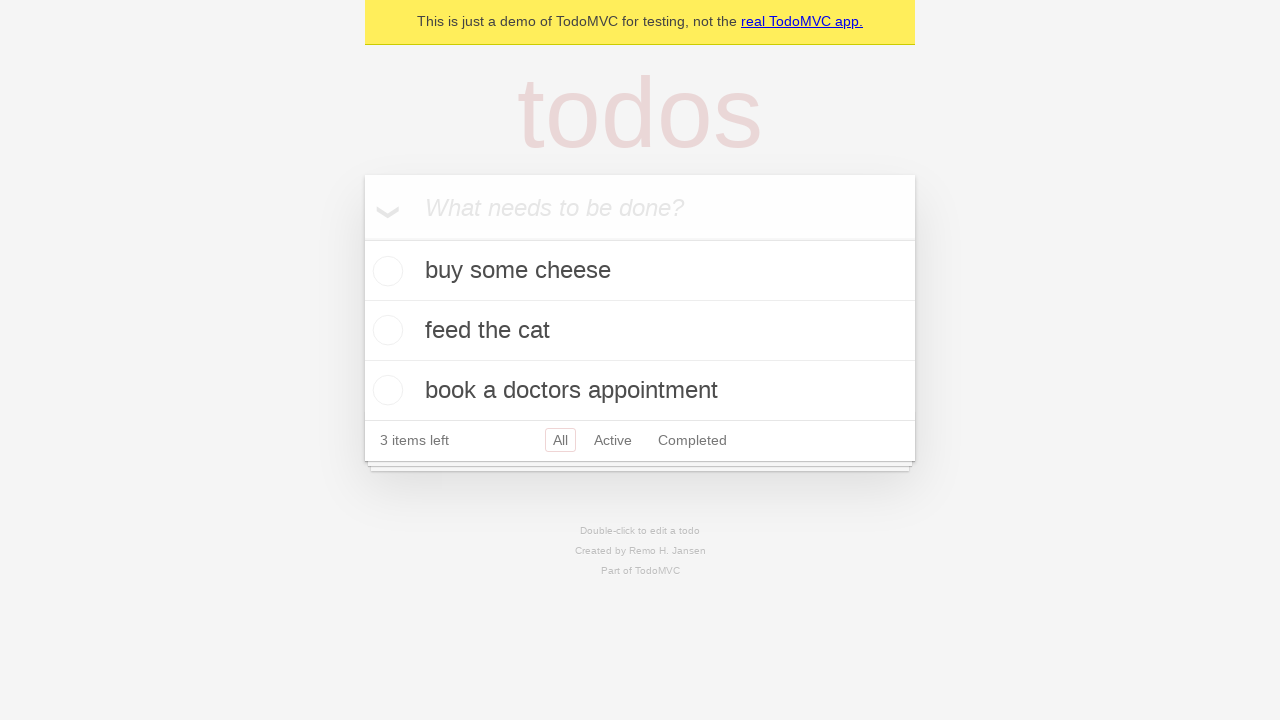